Tests JavaScript popup functionality on W3Schools by navigating to the Try It editor, triggering an alert popup, and accepting it

Starting URL: https://www.w3schools.com/js/js_popup.asp

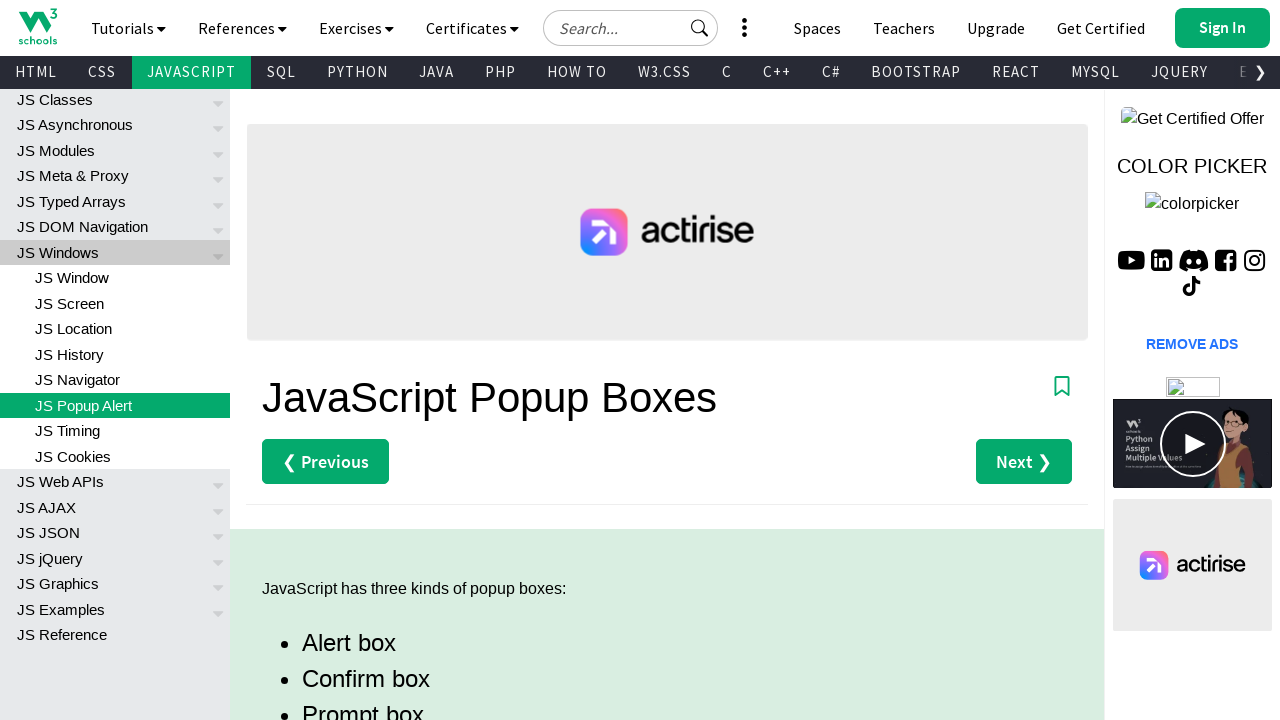

Clicked 'Try it Yourself' link to open the editor at (334, 360) on (//a[text()='Try it Yourself »'])[1]
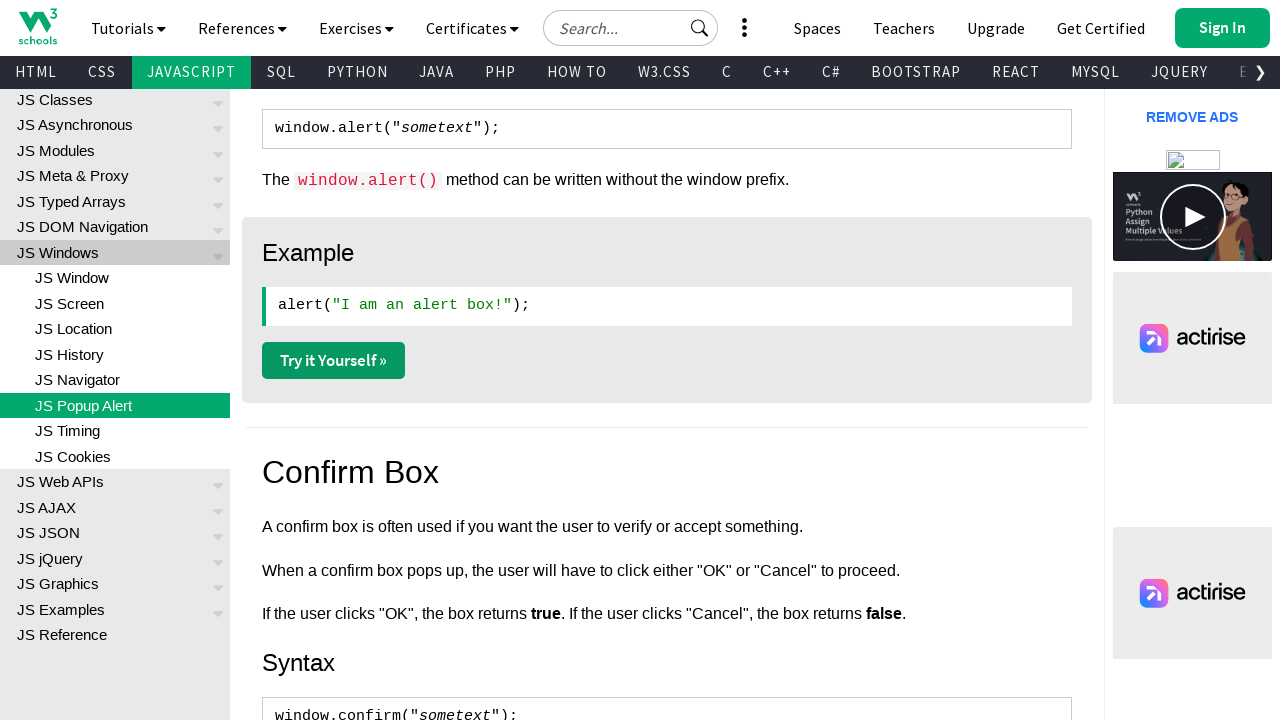

Waited for iframeResult to load
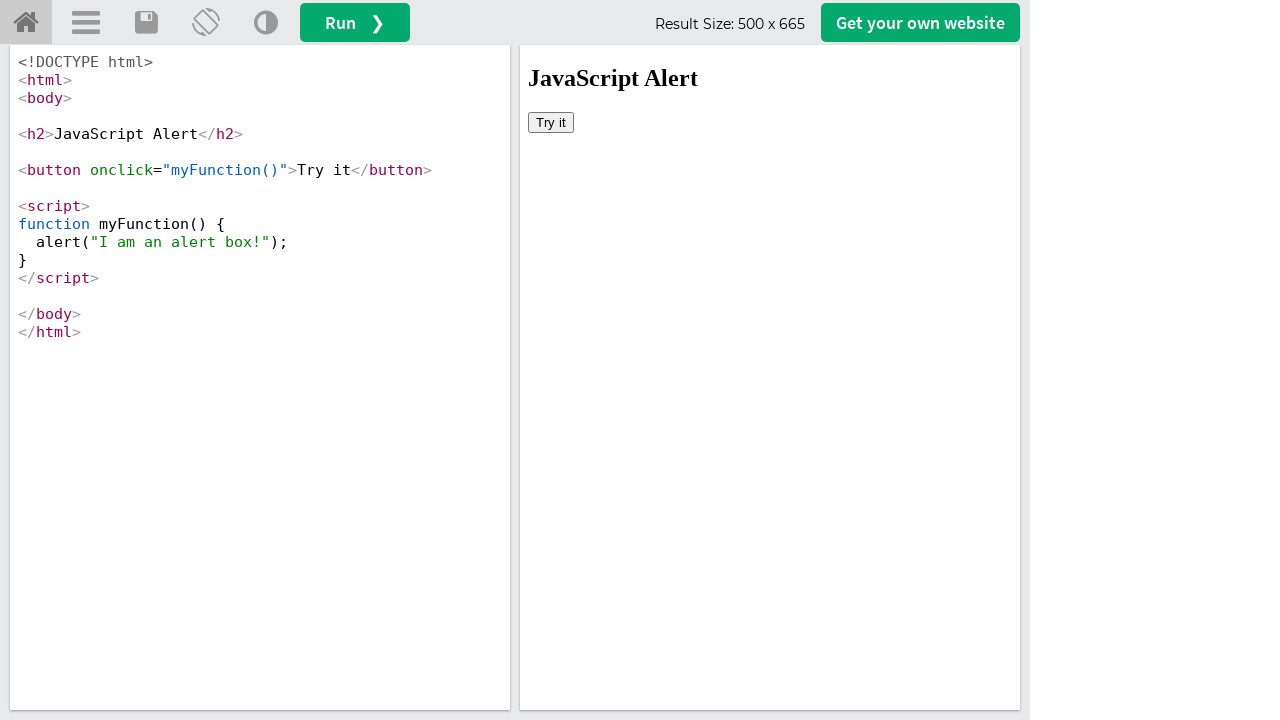

Retrieved iframe with name 'iframeResult'
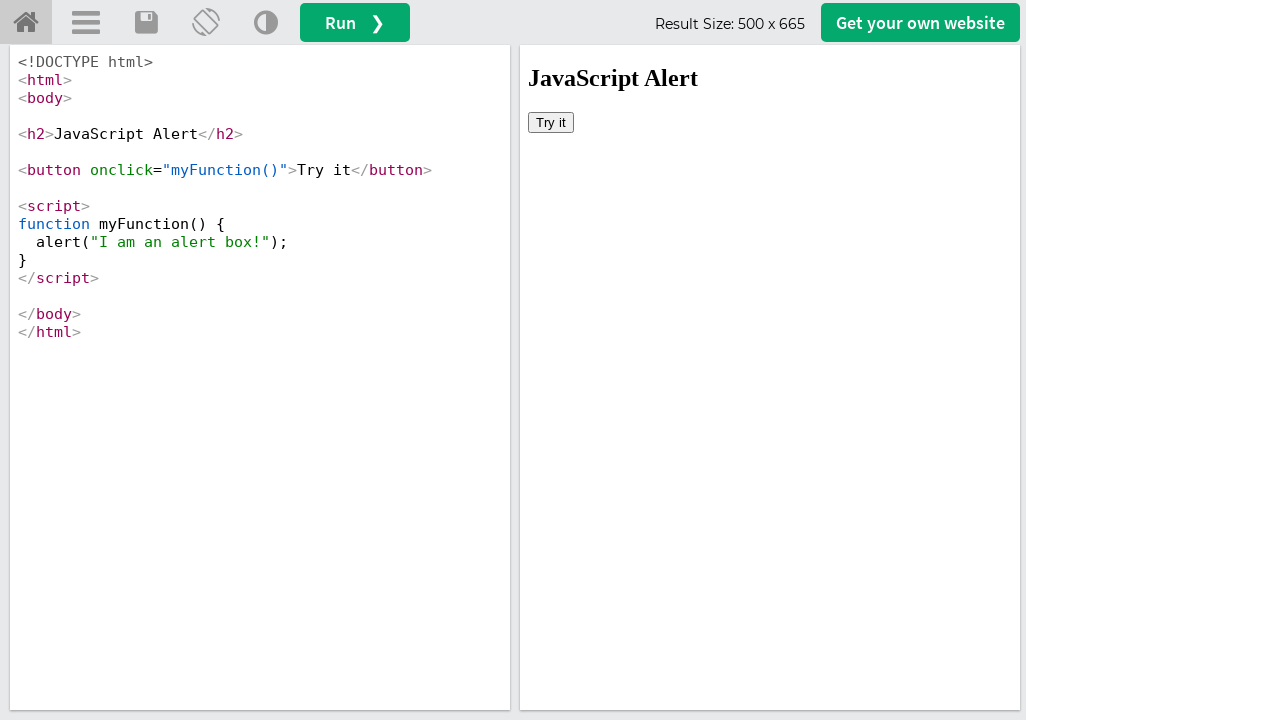

Clicked 'Try it' button inside the iframe at (551, 122) on button:text('Try it')
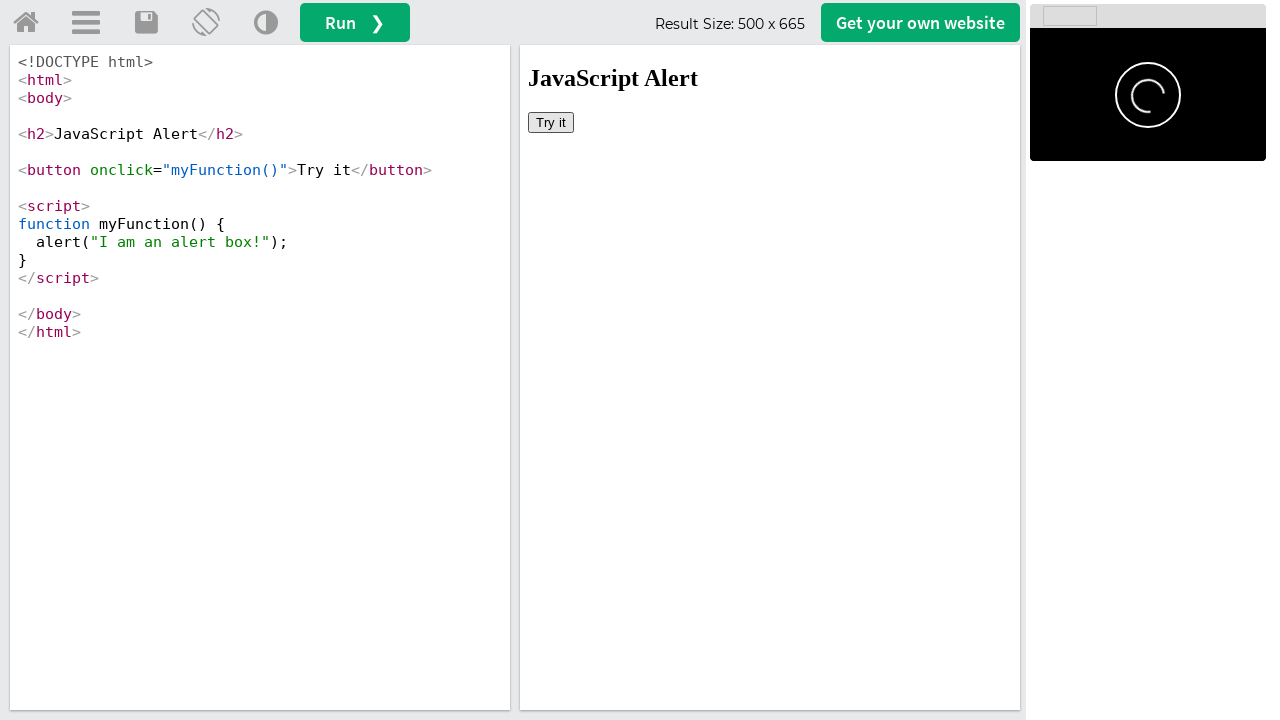

Set up dialog handler to accept popups
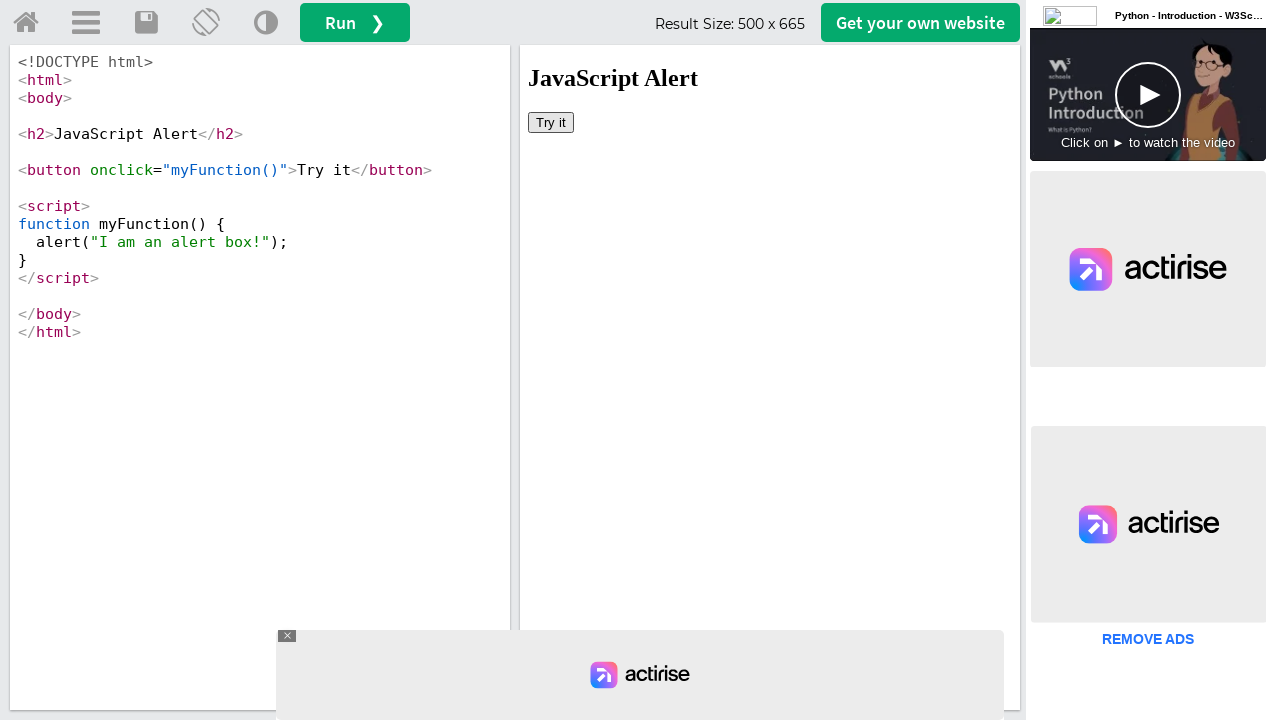

Clicked home link in the main page at (26, 23) on a#tryhome
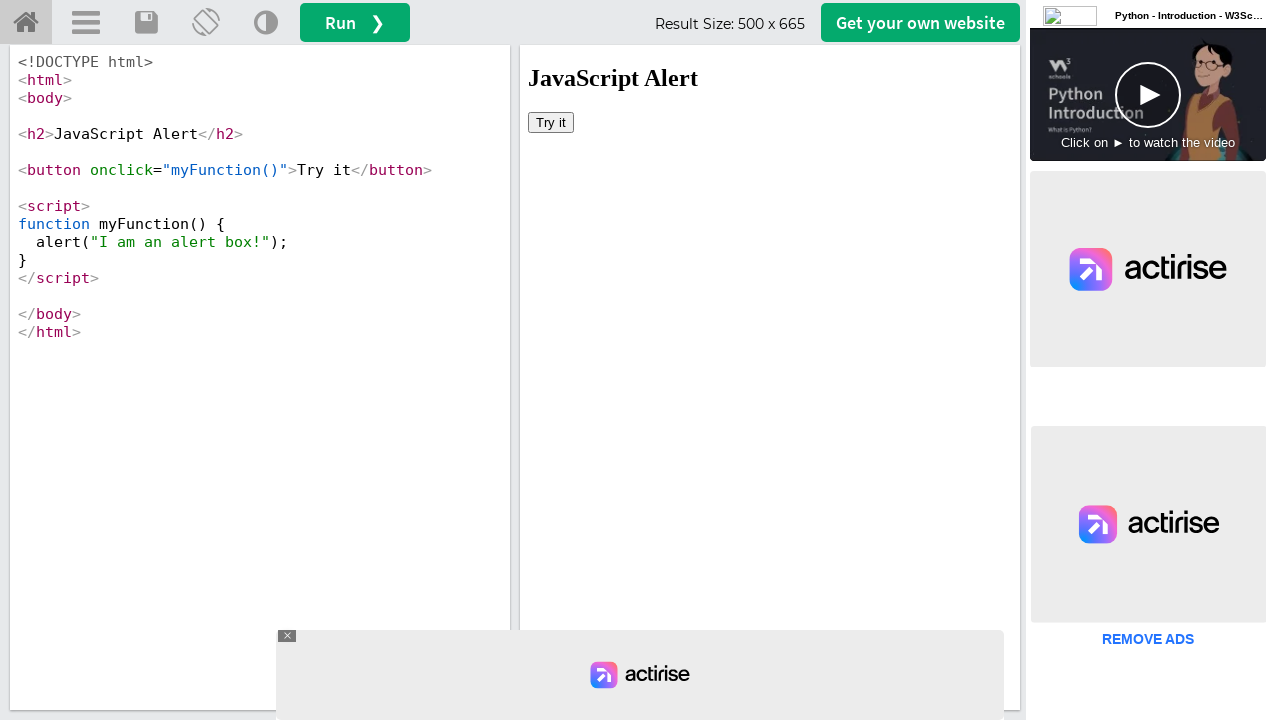

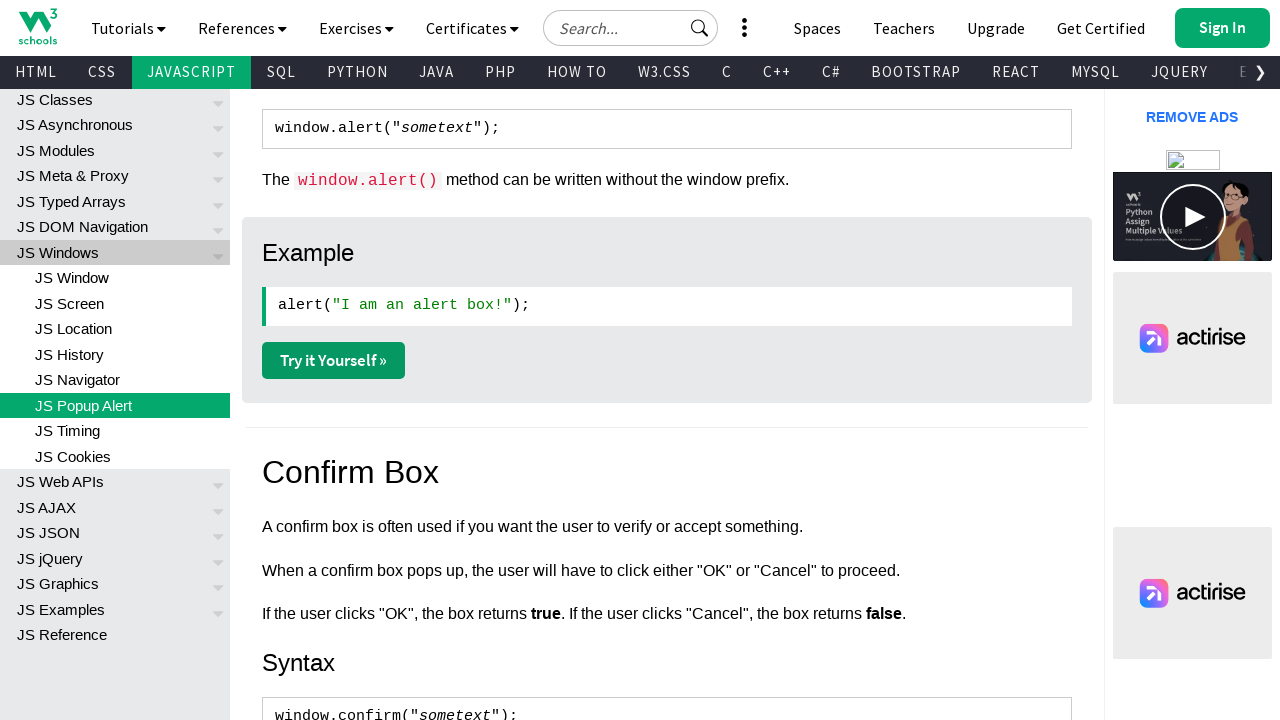